Tests email validation by entering an invalid email format and verifying the error styling appears on the email field

Starting URL: https://demoqa.com/text-box

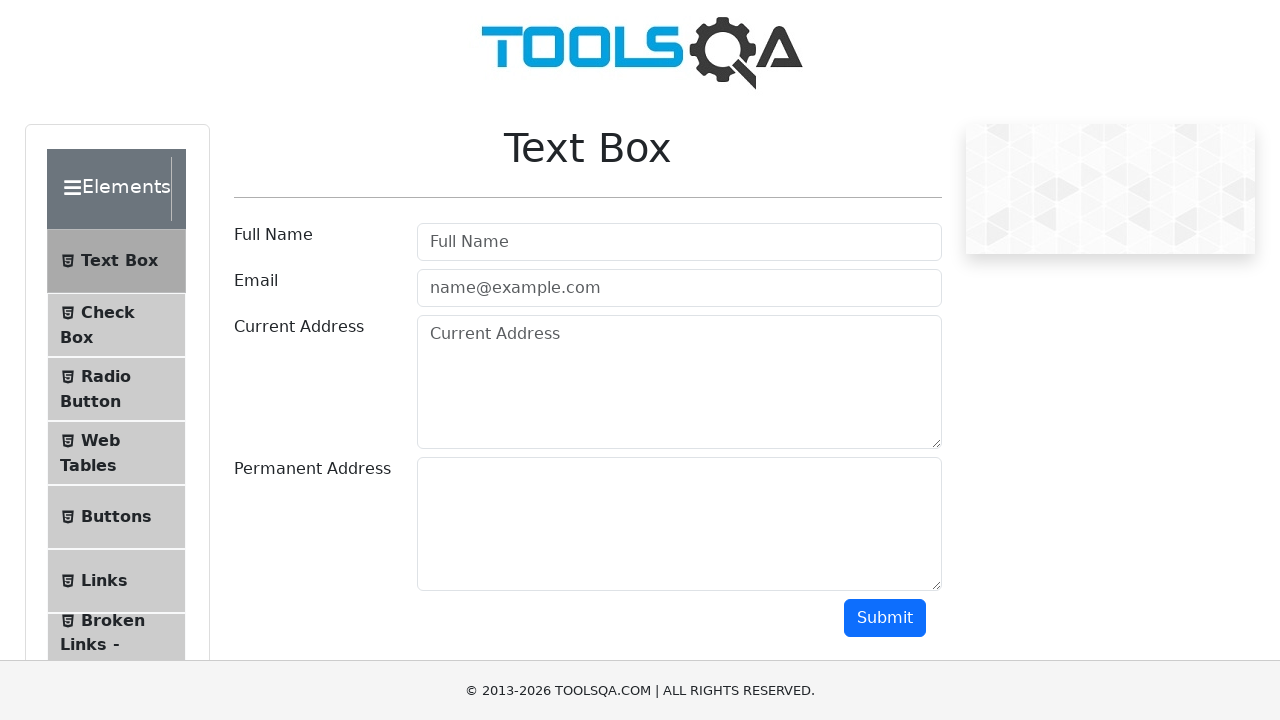

Filled email field with invalid format 'notAnEmail' on #userEmail
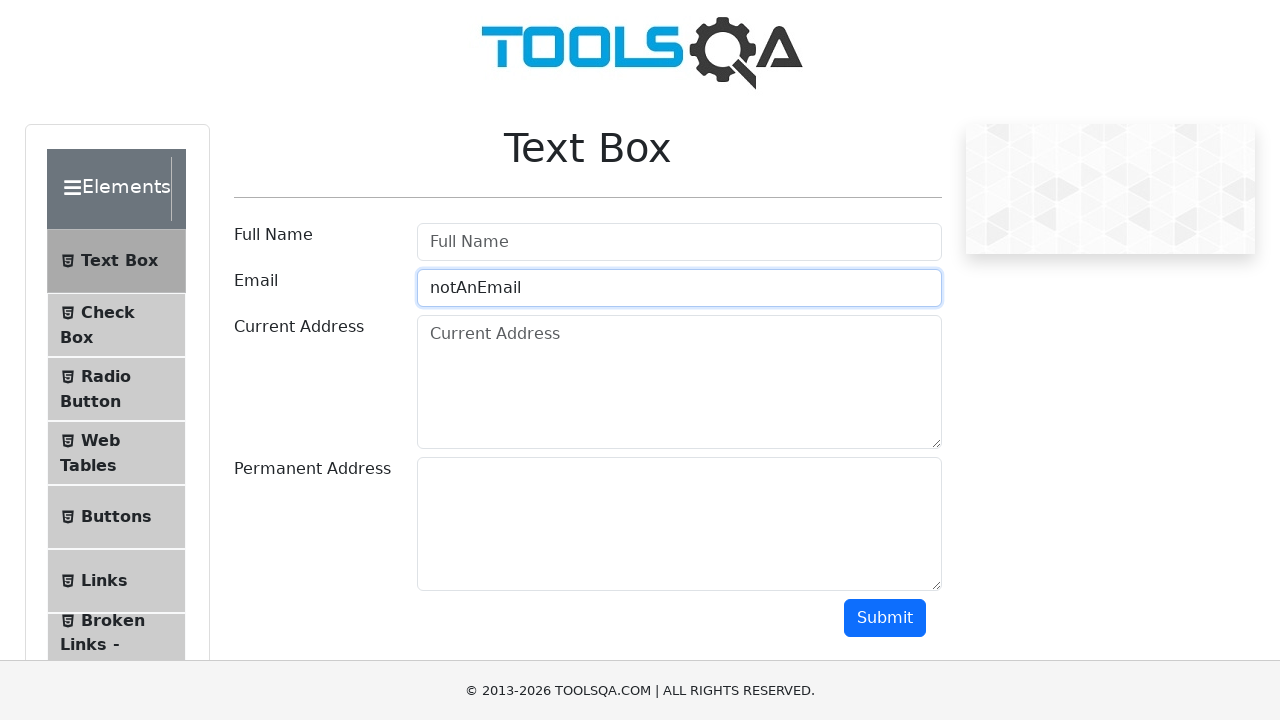

Clicked submit button at (885, 618) on #submit
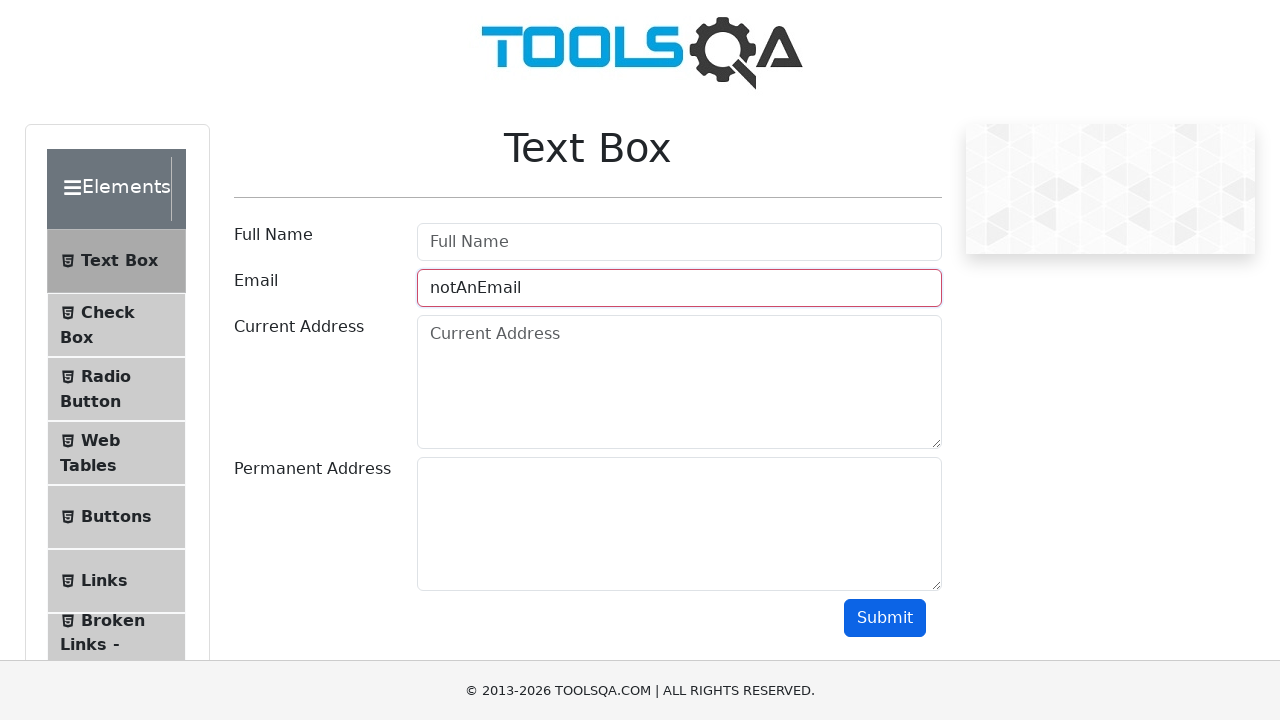

Verified error styling appears on email field
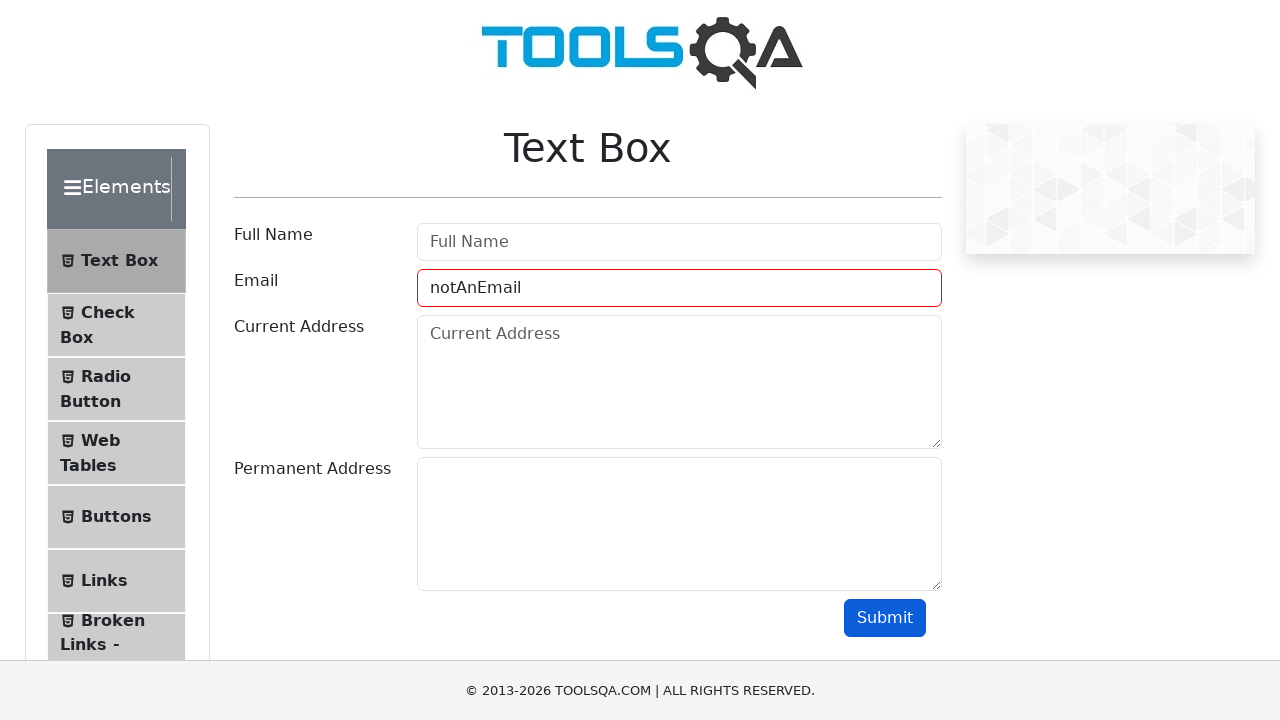

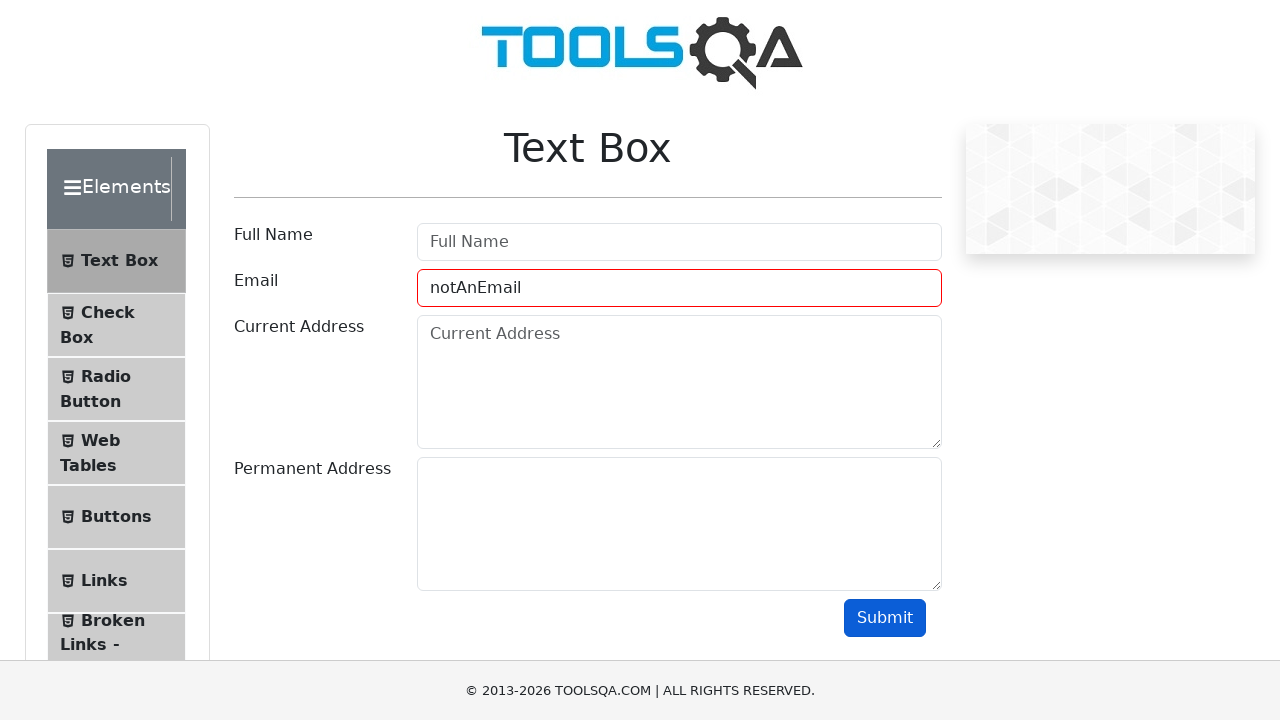